Tests a registration form by filling in first name, last name, and email fields, then submitting the form and verifying the success message.

Starting URL: http://suninjuly.github.io/registration1.html

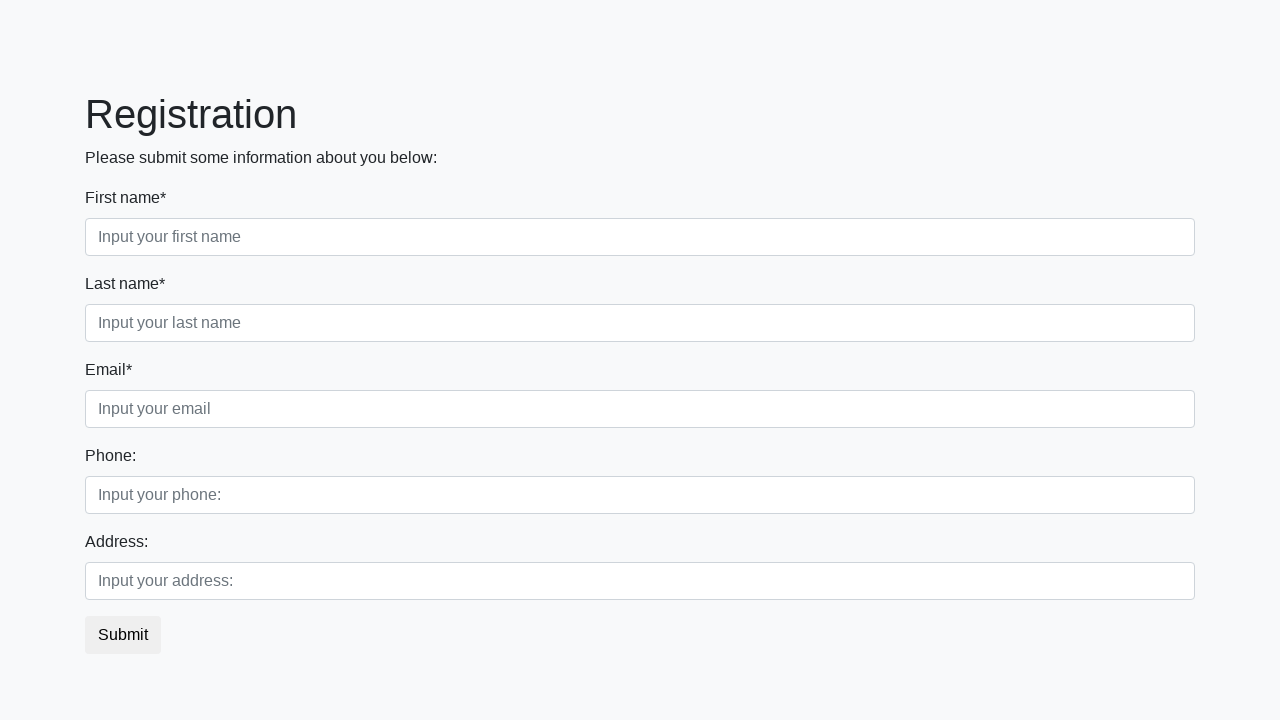

Filled first name field with 'Marcus' on input[placeholder="Input your first name"]
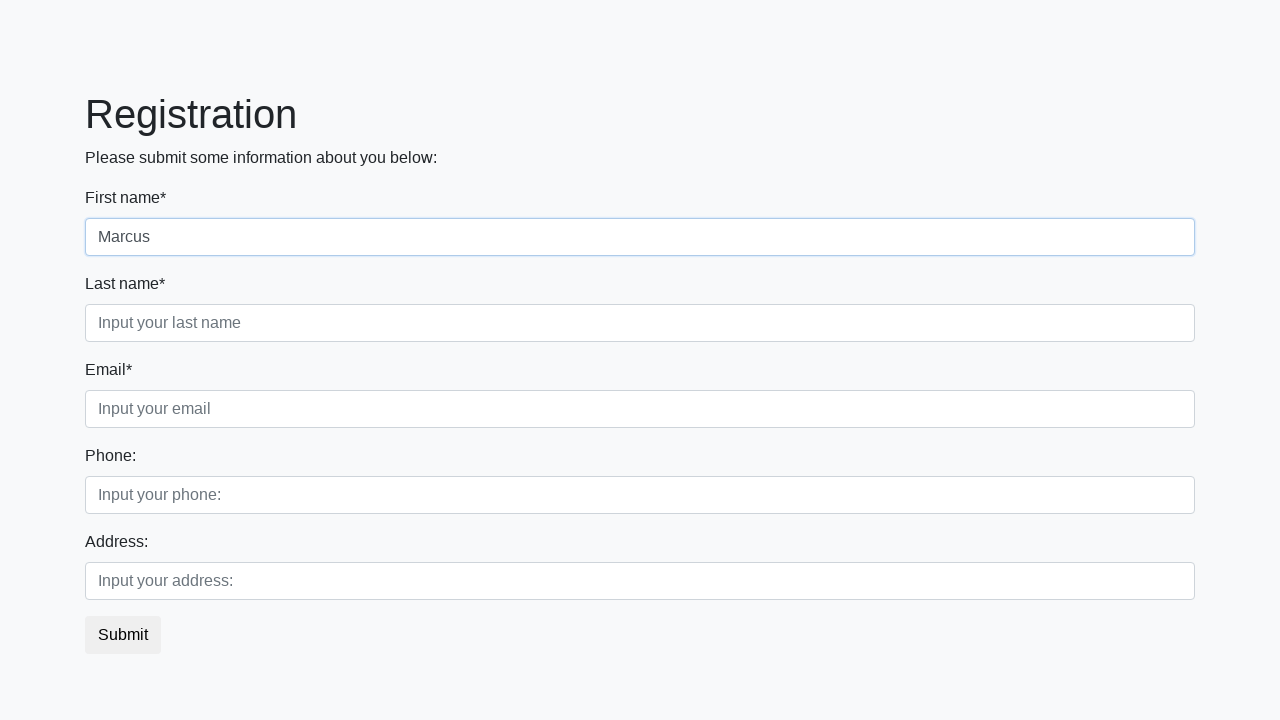

Filled last name field with 'Thompson' on input[placeholder="Input your last name"]
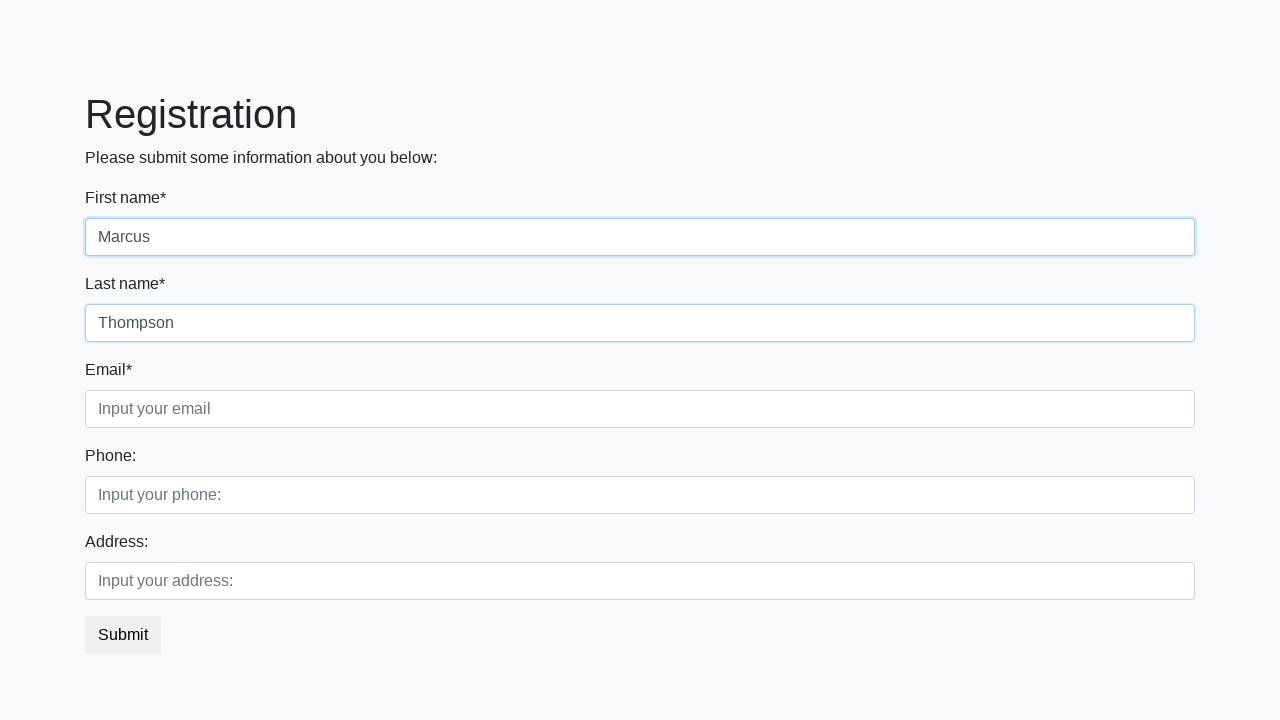

Filled email field with 'marcus.thompson@example.com' on input[placeholder="Input your email"]
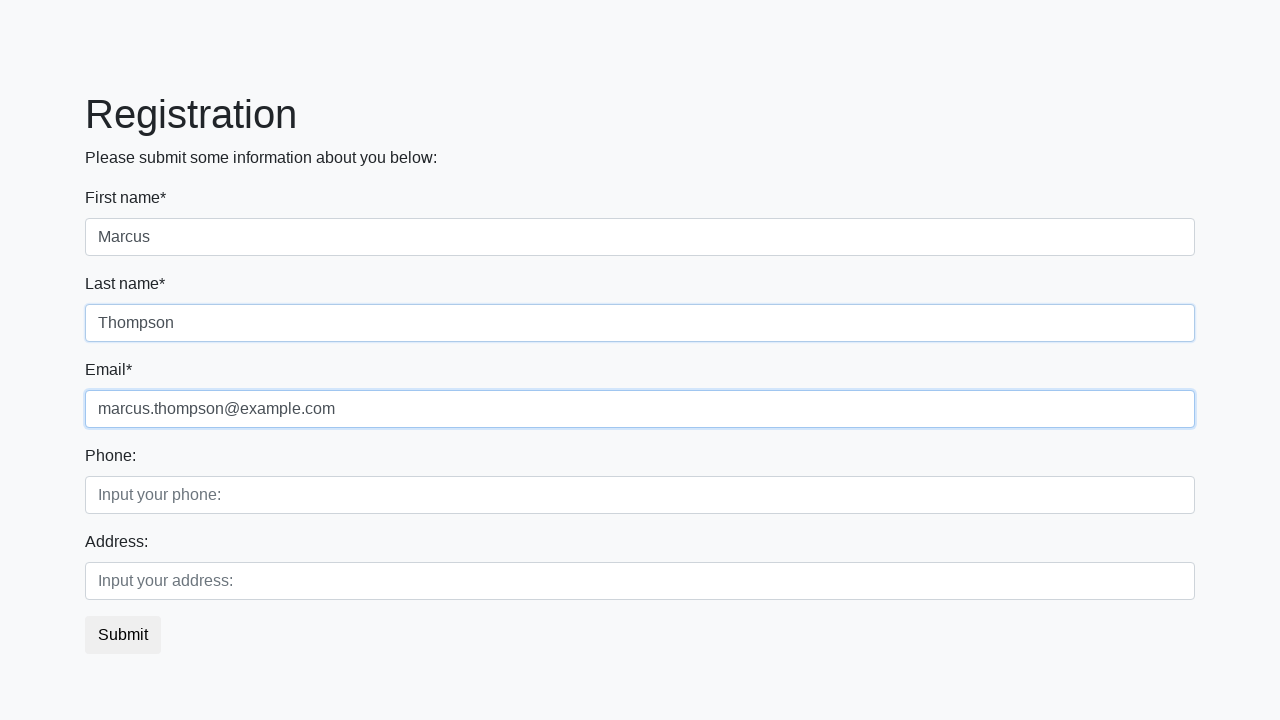

Clicked registration form submit button at (123, 635) on button.btn
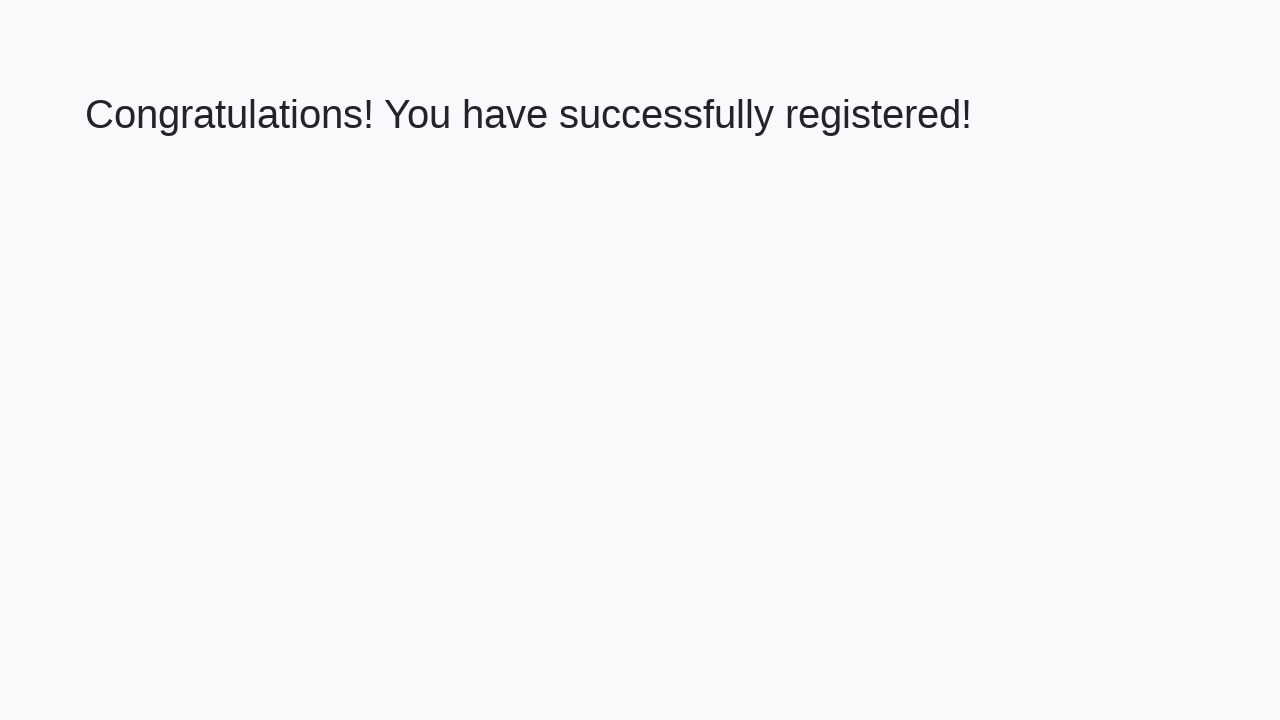

Success message heading loaded
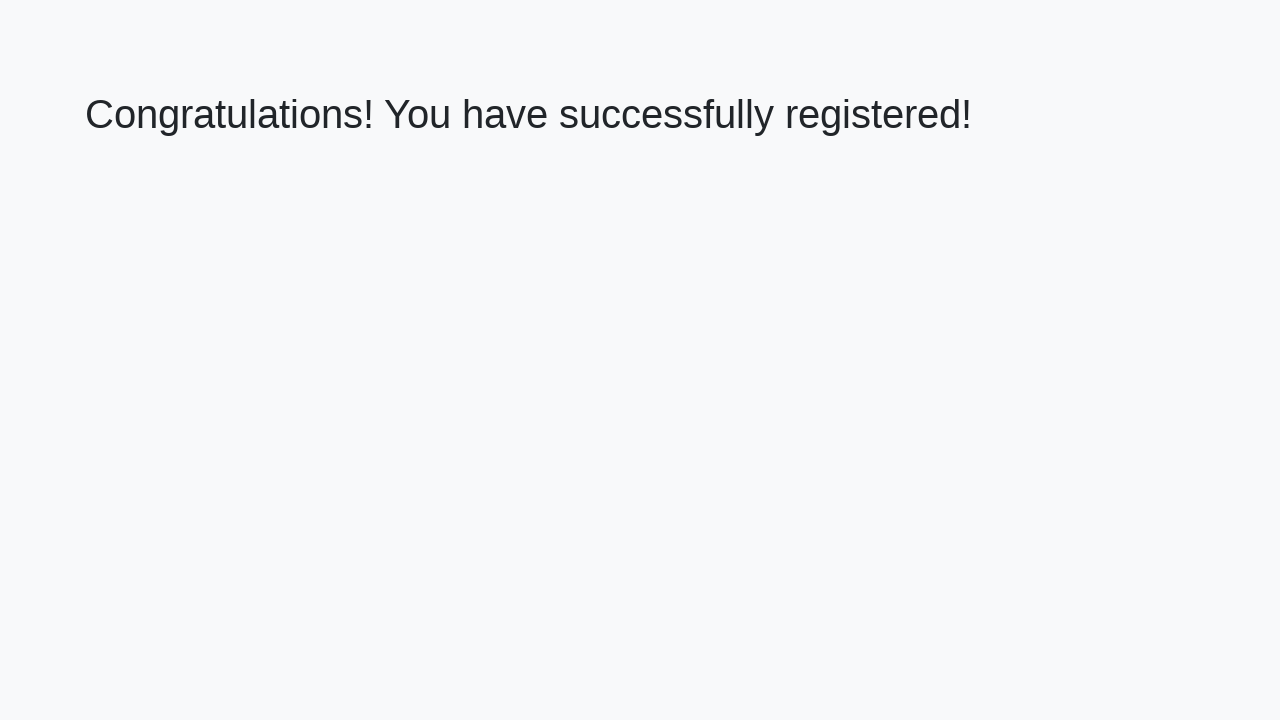

Retrieved success message text
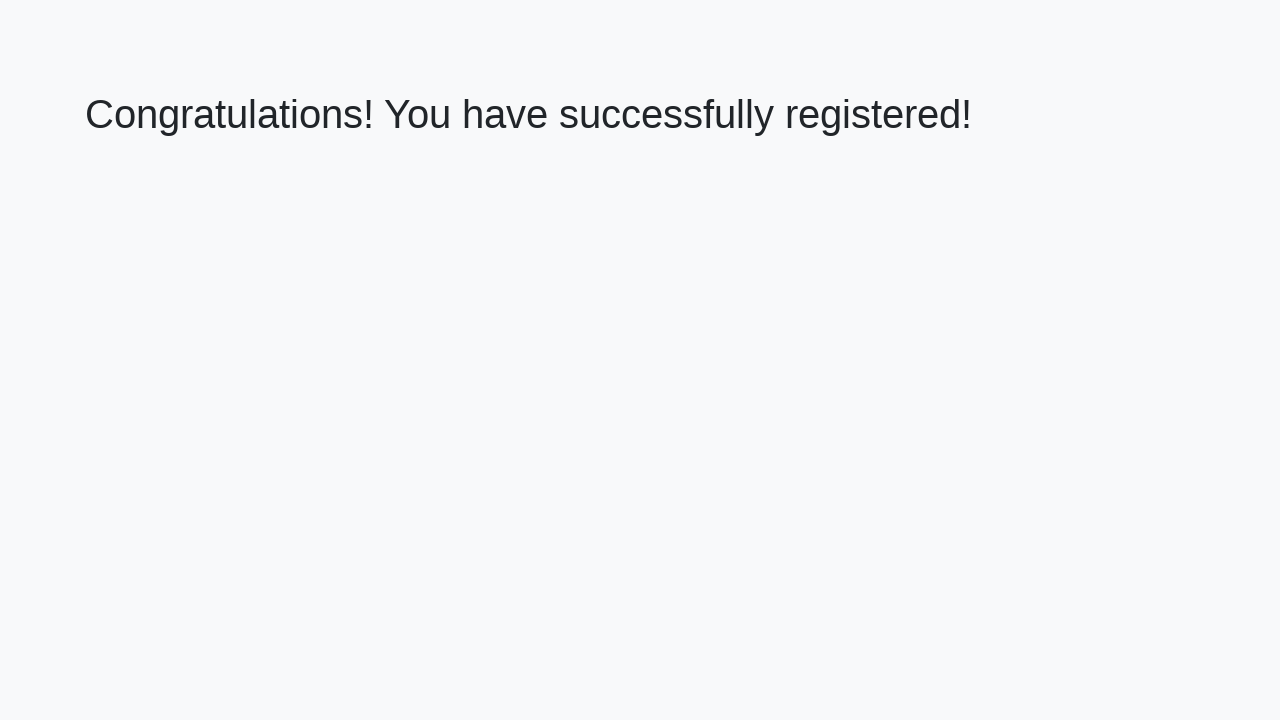

Verified success message: 'Congratulations! You have successfully registered!'
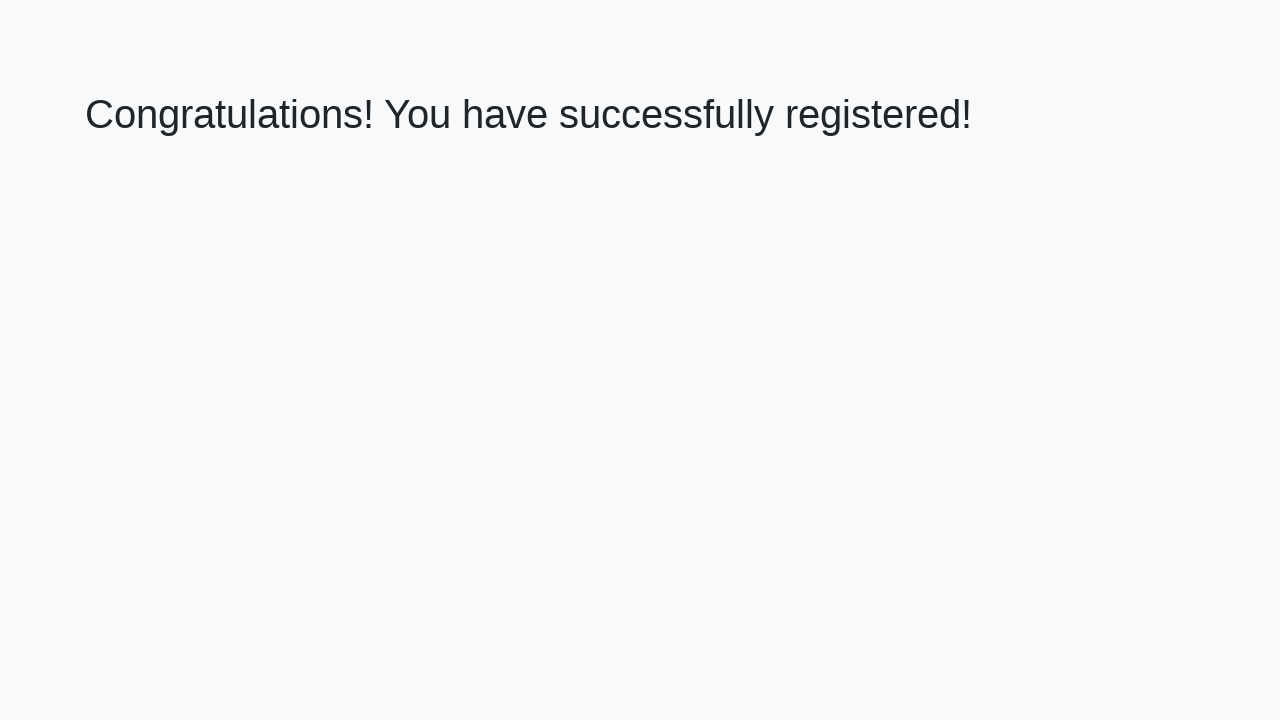

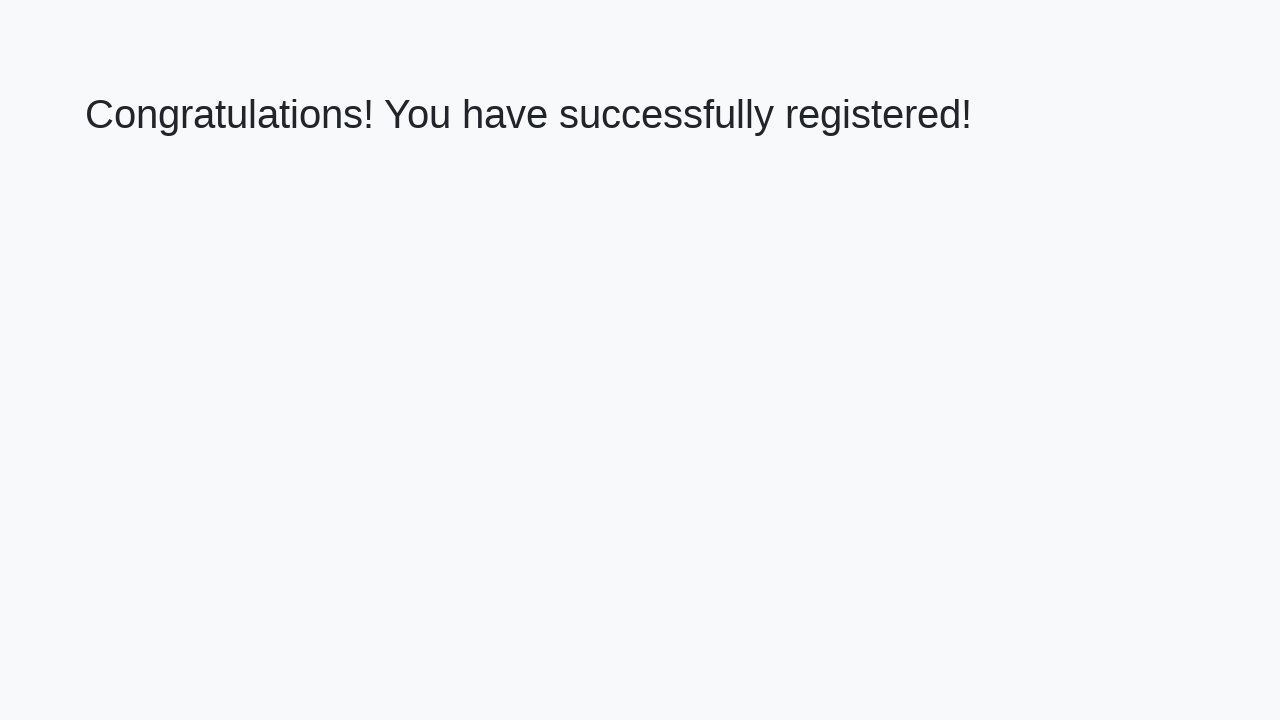